Tests dropdown selection functionality by selecting options from both single and multiple select dropdowns using different selection methods

Starting URL: https://syntaxprojects.com/basic-select-dropdown-demo.php

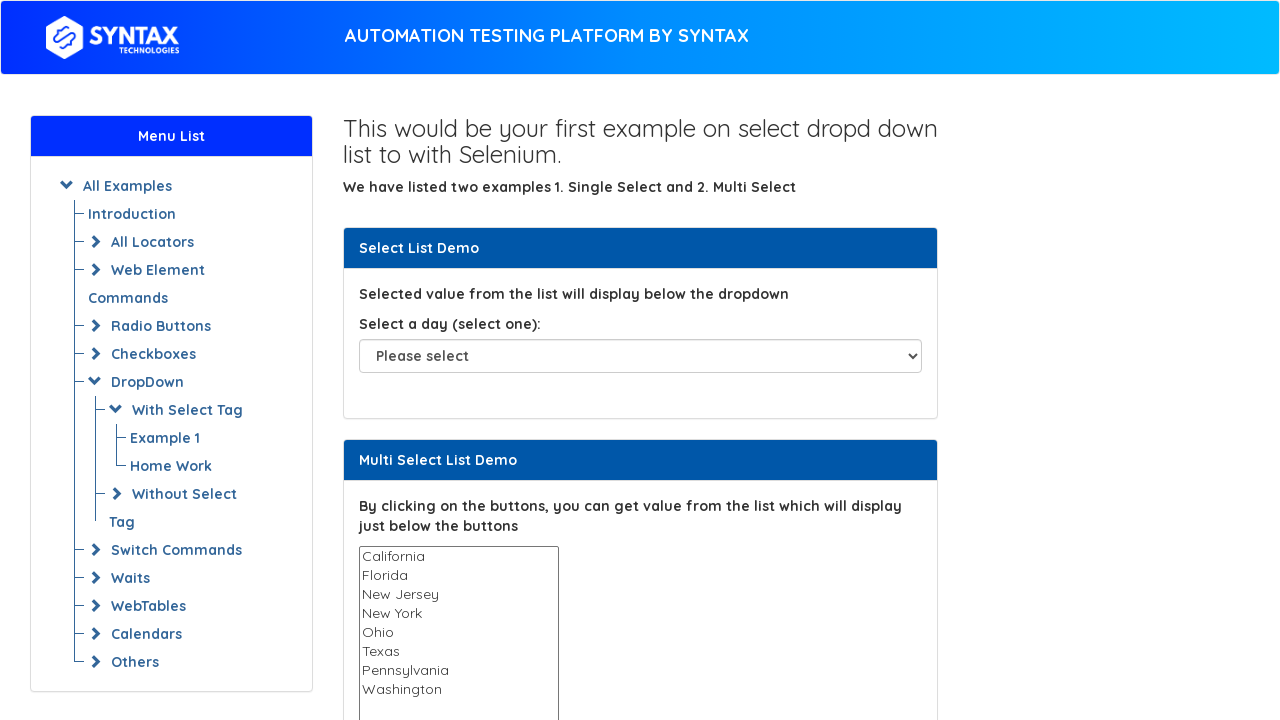

Selected 'Sunday' from single select dropdown by visible text on #select-demo
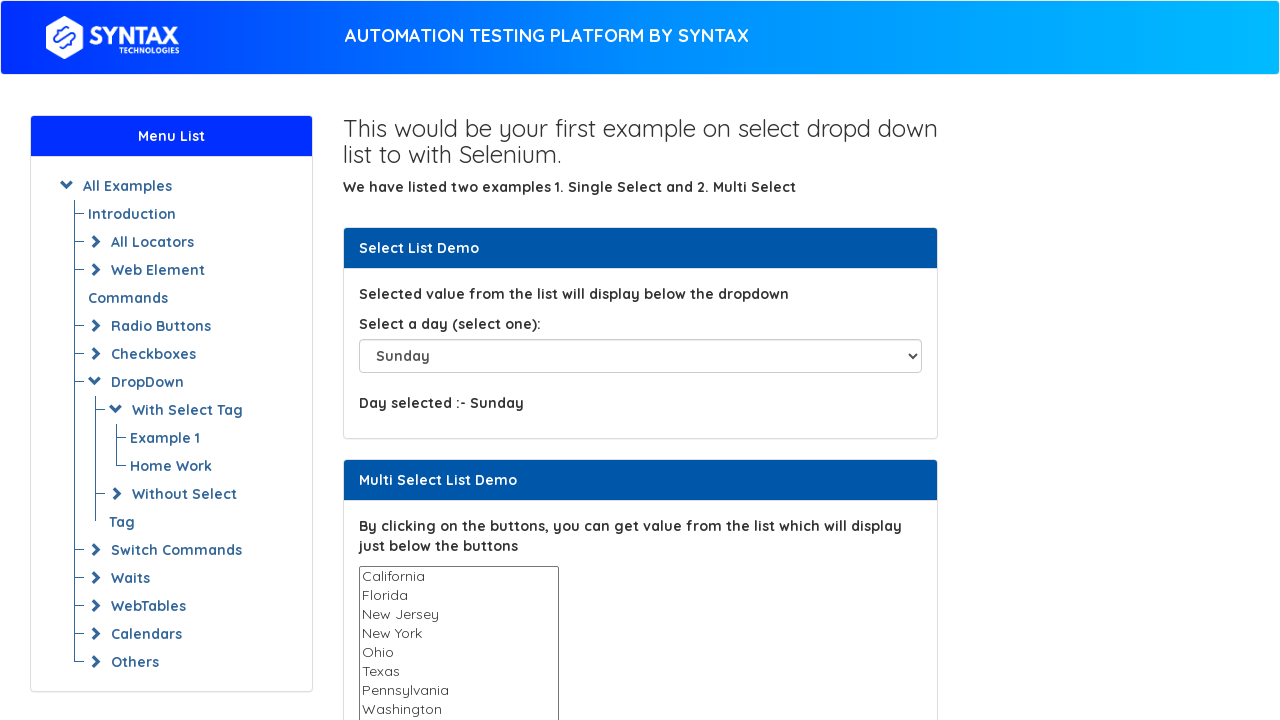

Selected 'Monday' from single select dropdown by value on #select-demo
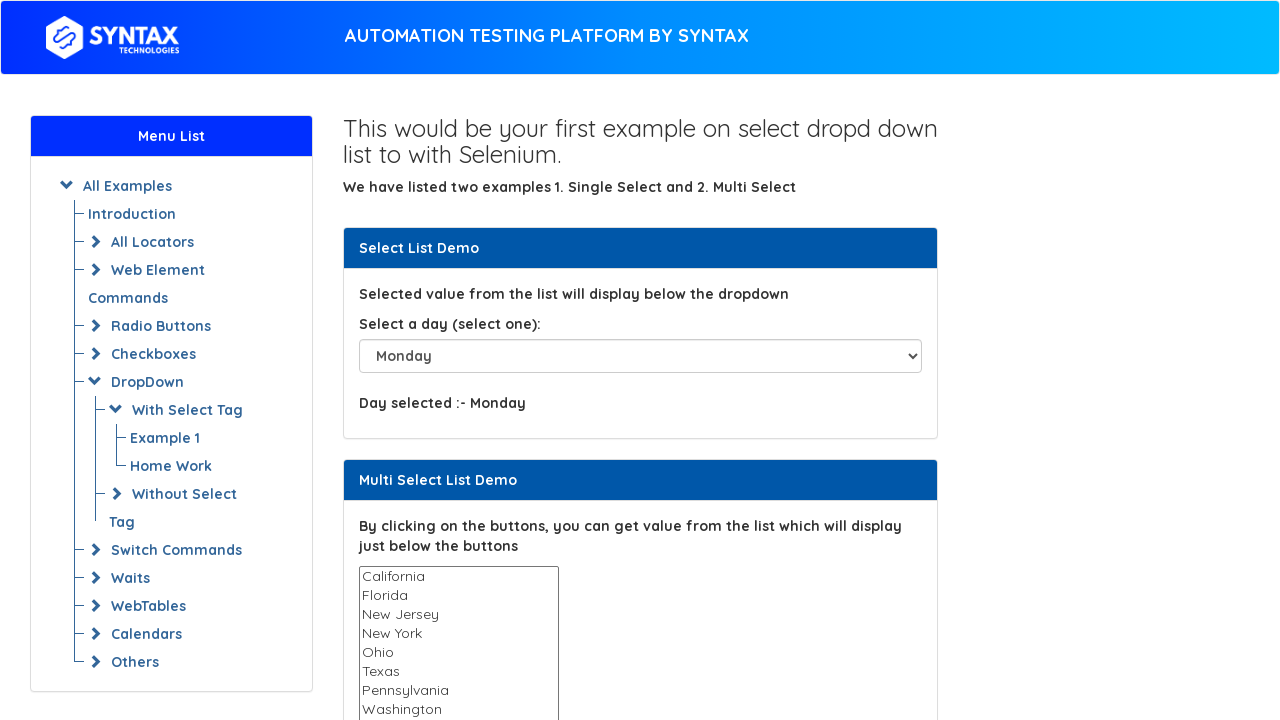

Selected option at index 1 (Tuesday) from single select dropdown on #select-demo
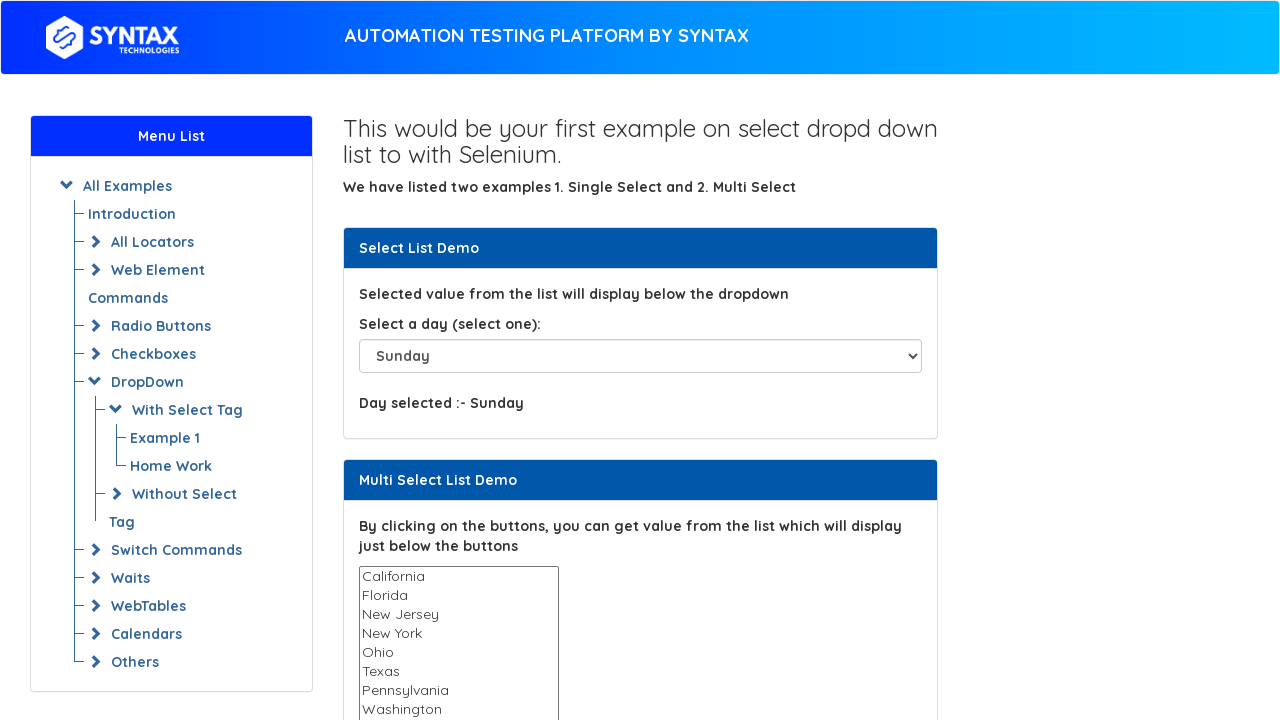

Located multiple select dropdown element
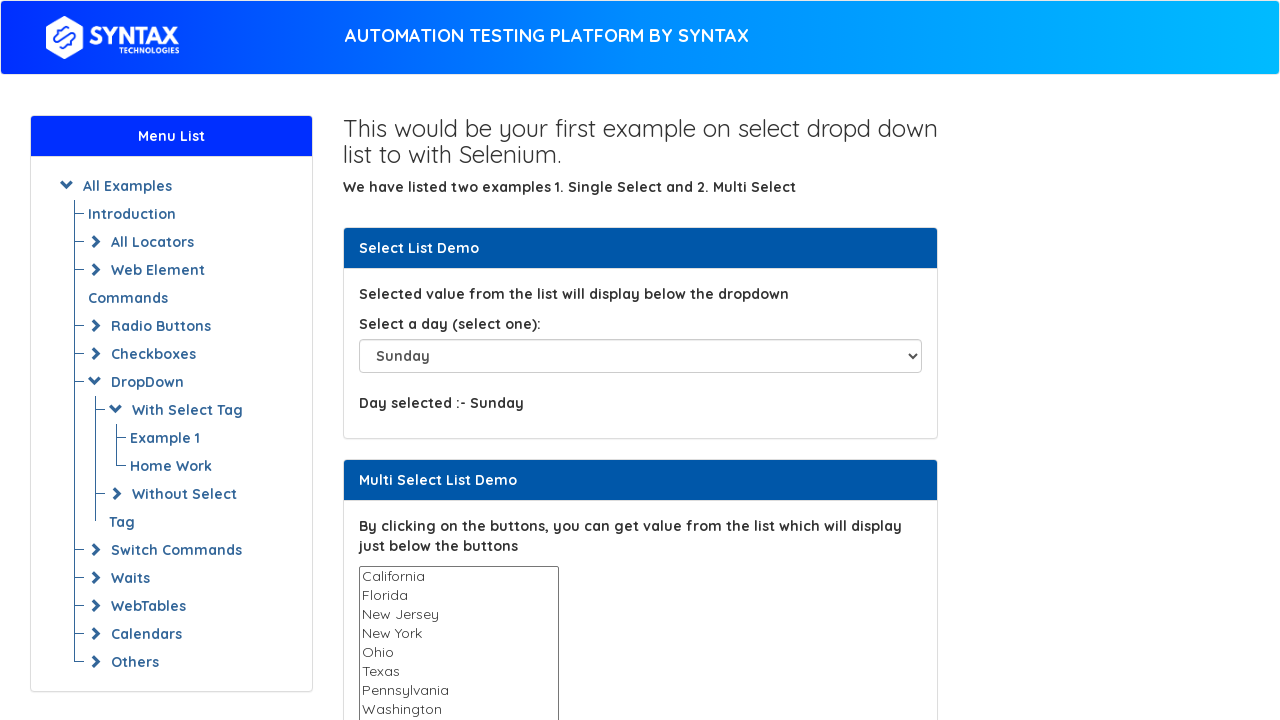

Selected California (index 0) from multiple select dropdown on #multi-select
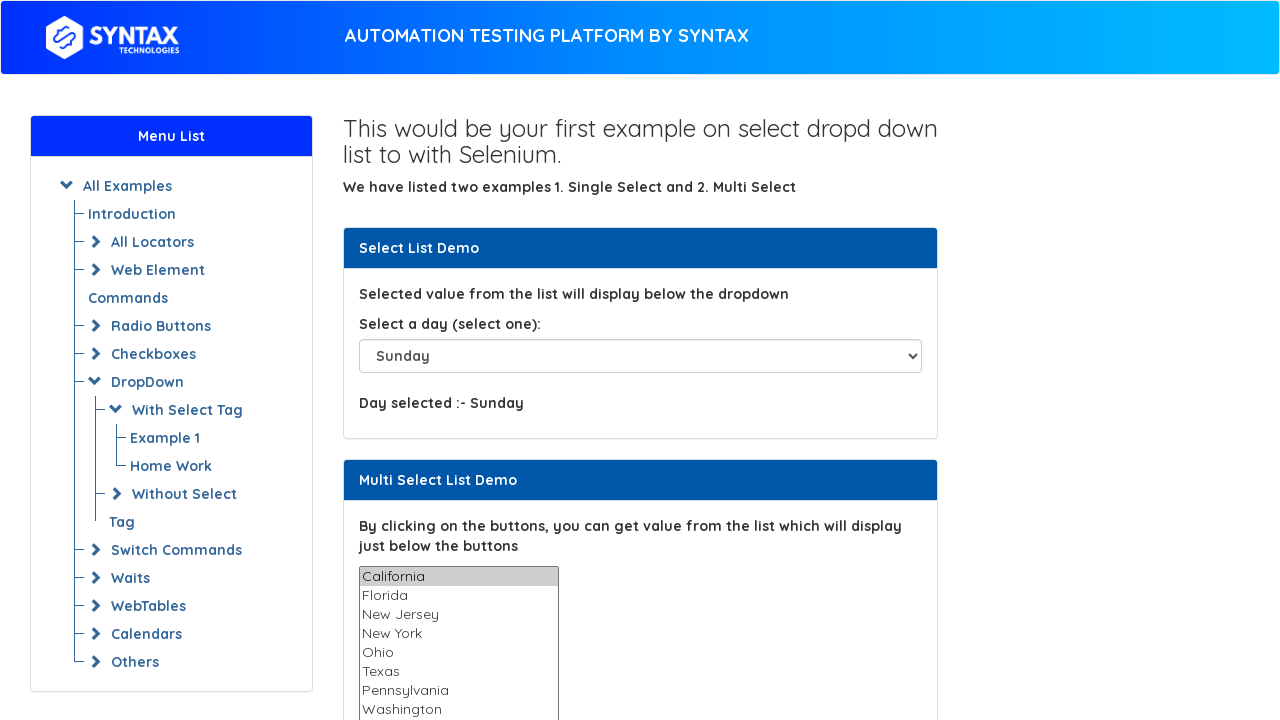

Selected 'Texas' from multiple select dropdown by value with force=True on #multi-select
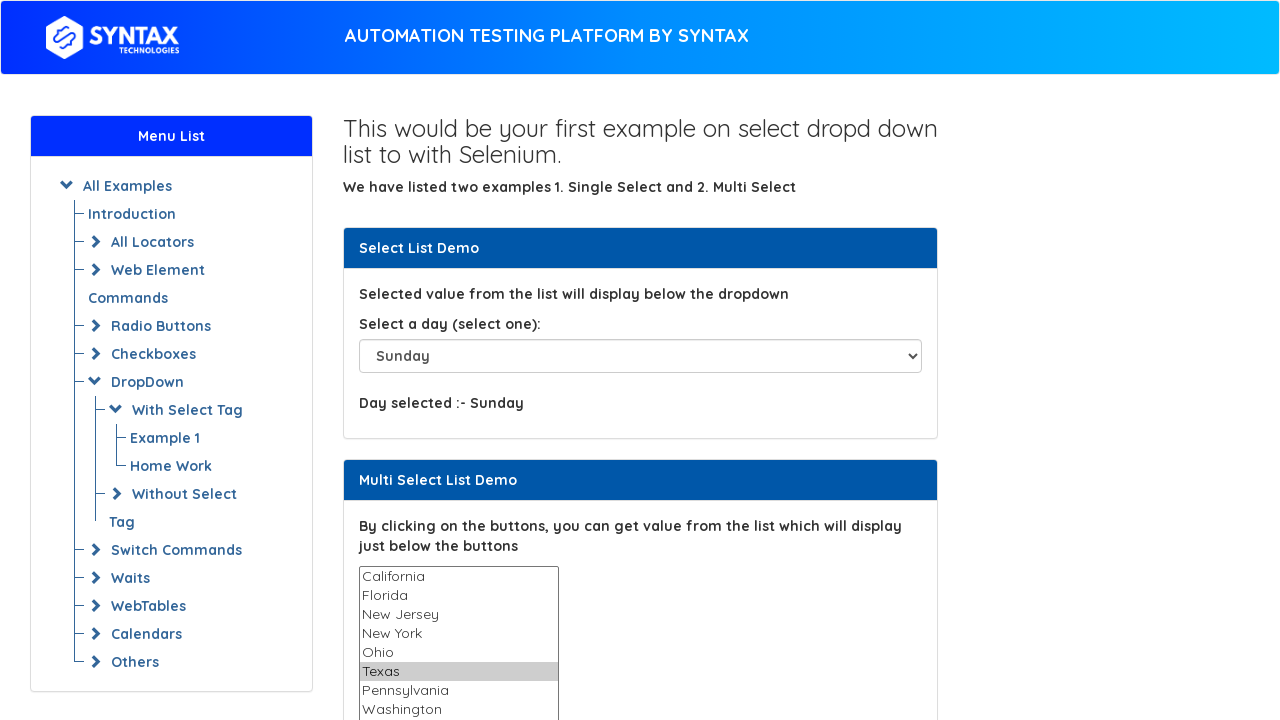

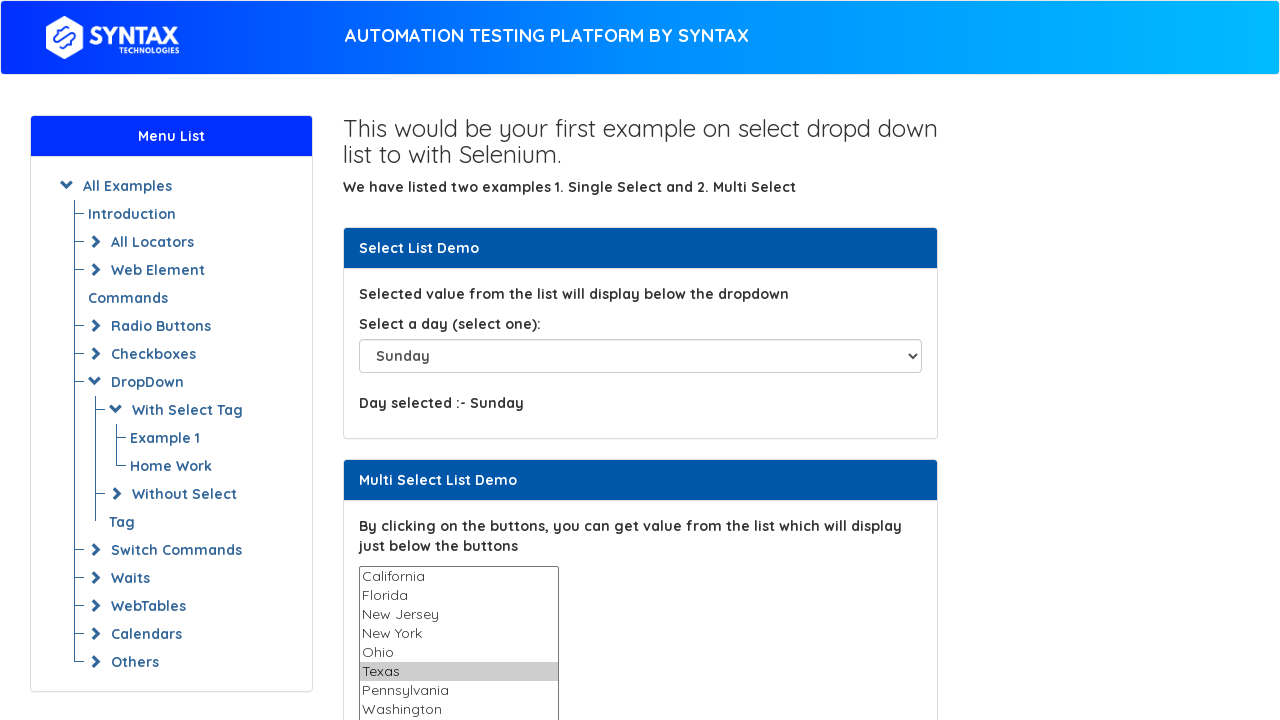